Tests filtering to show all items after viewing filtered lists

Starting URL: https://demo.playwright.dev/todomvc

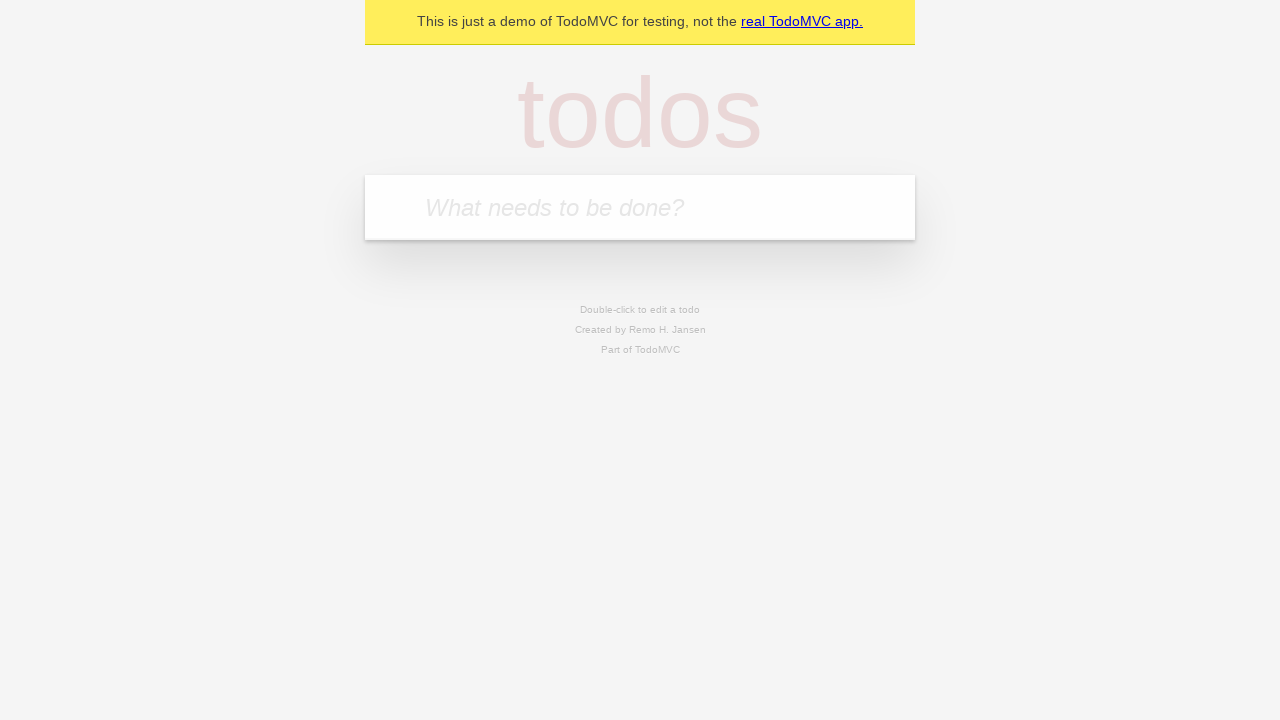

Filled todo input with 'buy some cheese' on internal:attr=[placeholder="What needs to be done?"i]
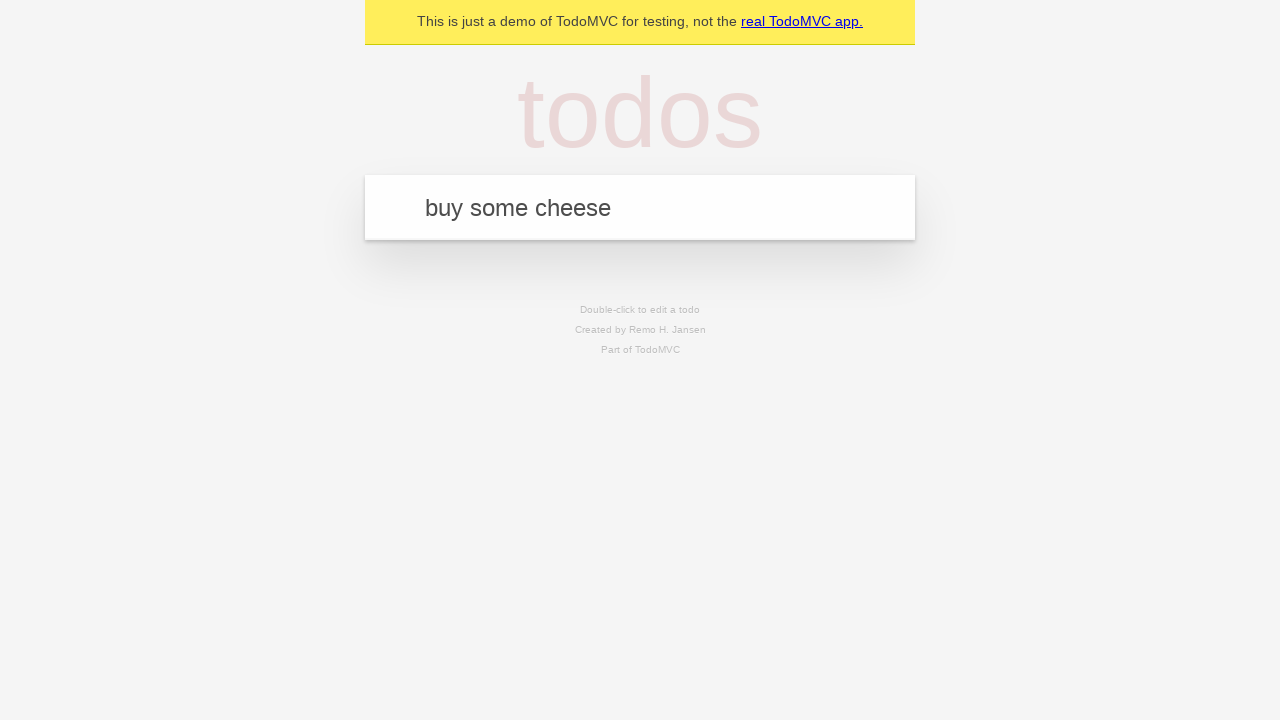

Pressed Enter to add first todo 'buy some cheese' on internal:attr=[placeholder="What needs to be done?"i]
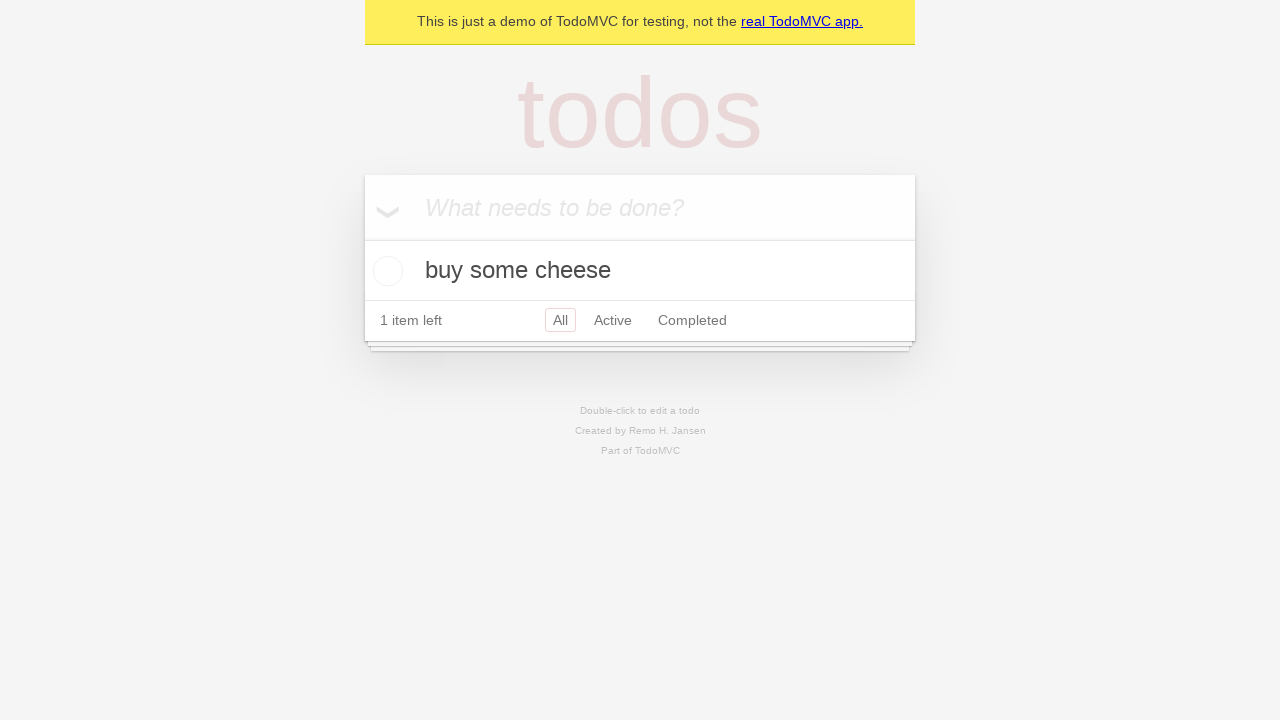

Filled todo input with 'feed the cat' on internal:attr=[placeholder="What needs to be done?"i]
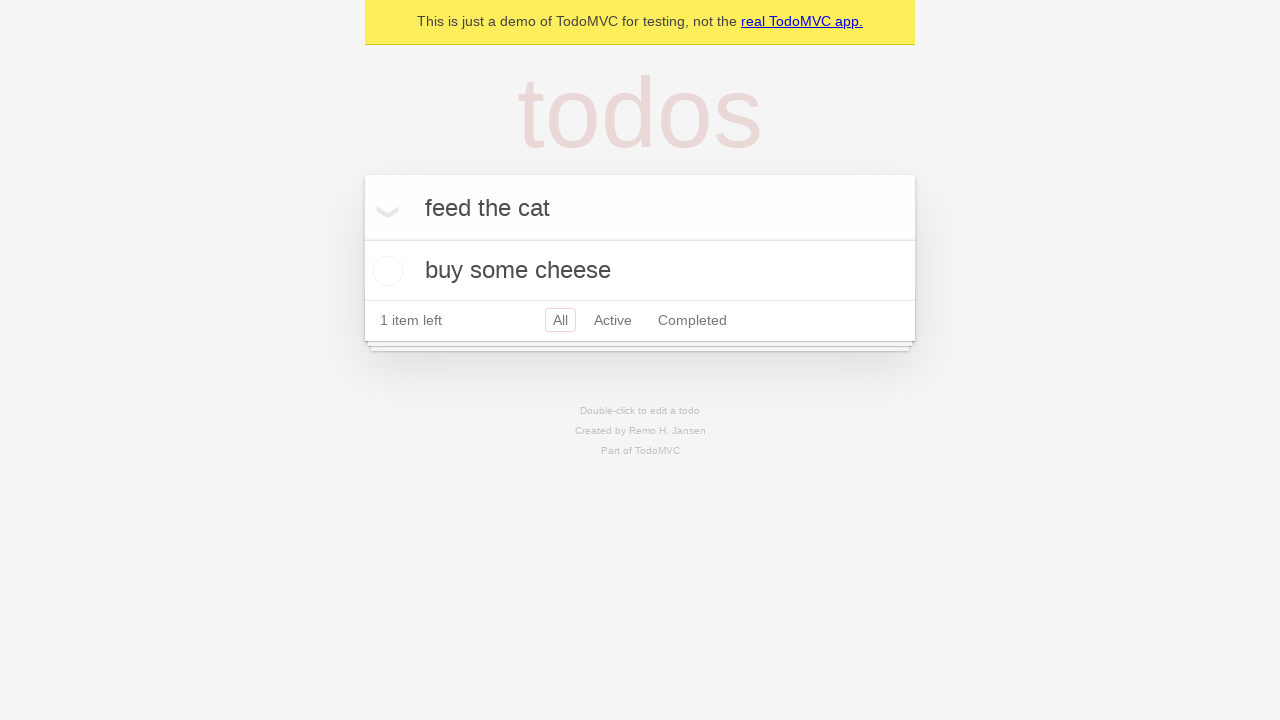

Pressed Enter to add second todo 'feed the cat' on internal:attr=[placeholder="What needs to be done?"i]
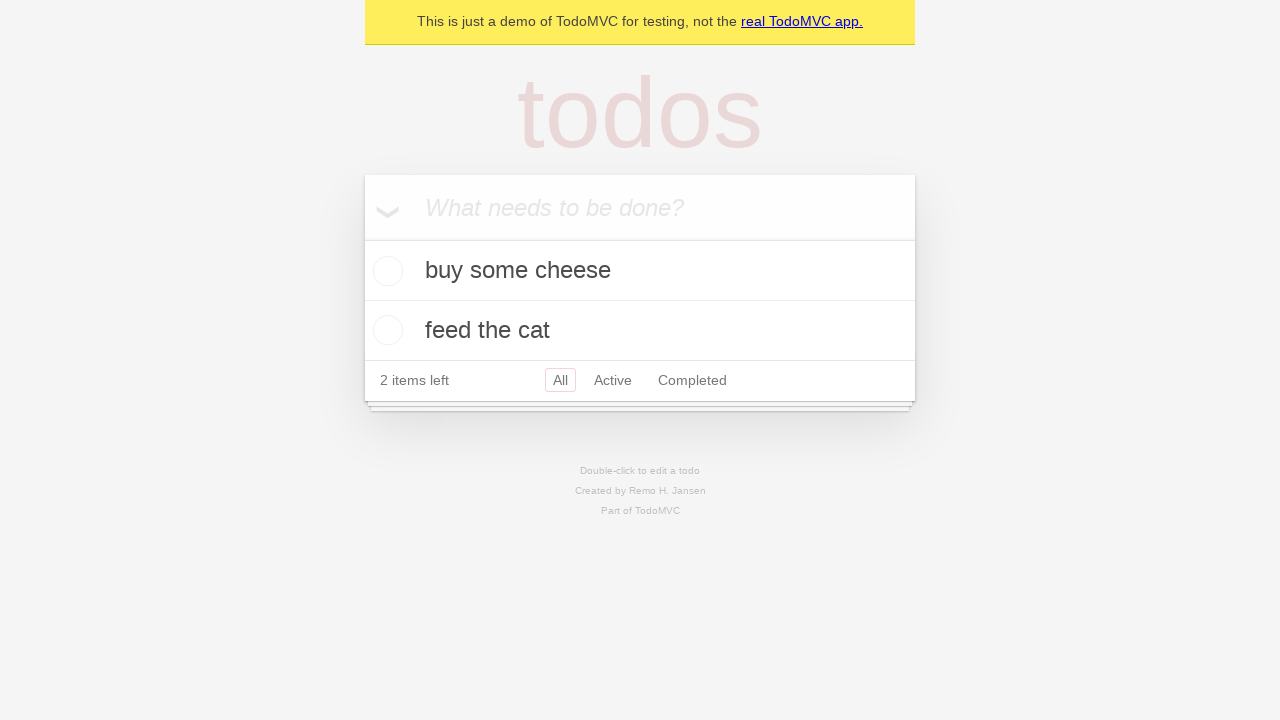

Filled todo input with 'book a doctors appointment' on internal:attr=[placeholder="What needs to be done?"i]
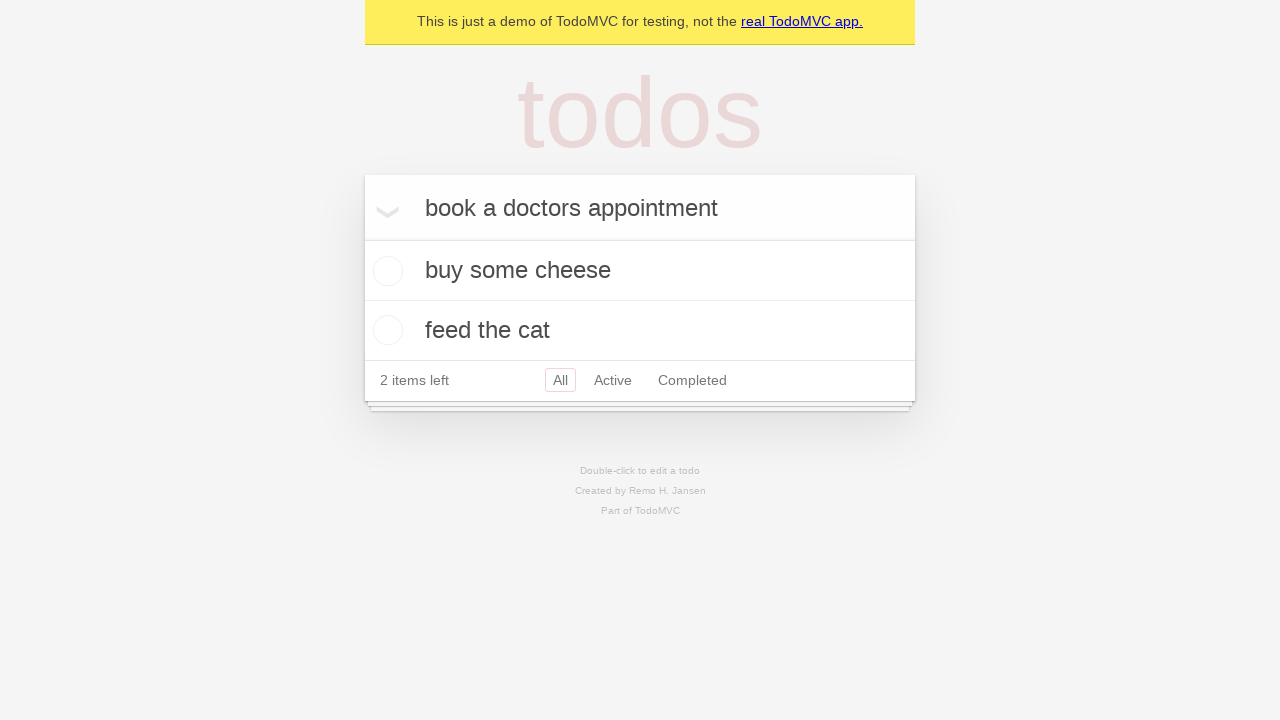

Pressed Enter to add third todo 'book a doctors appointment' on internal:attr=[placeholder="What needs to be done?"i]
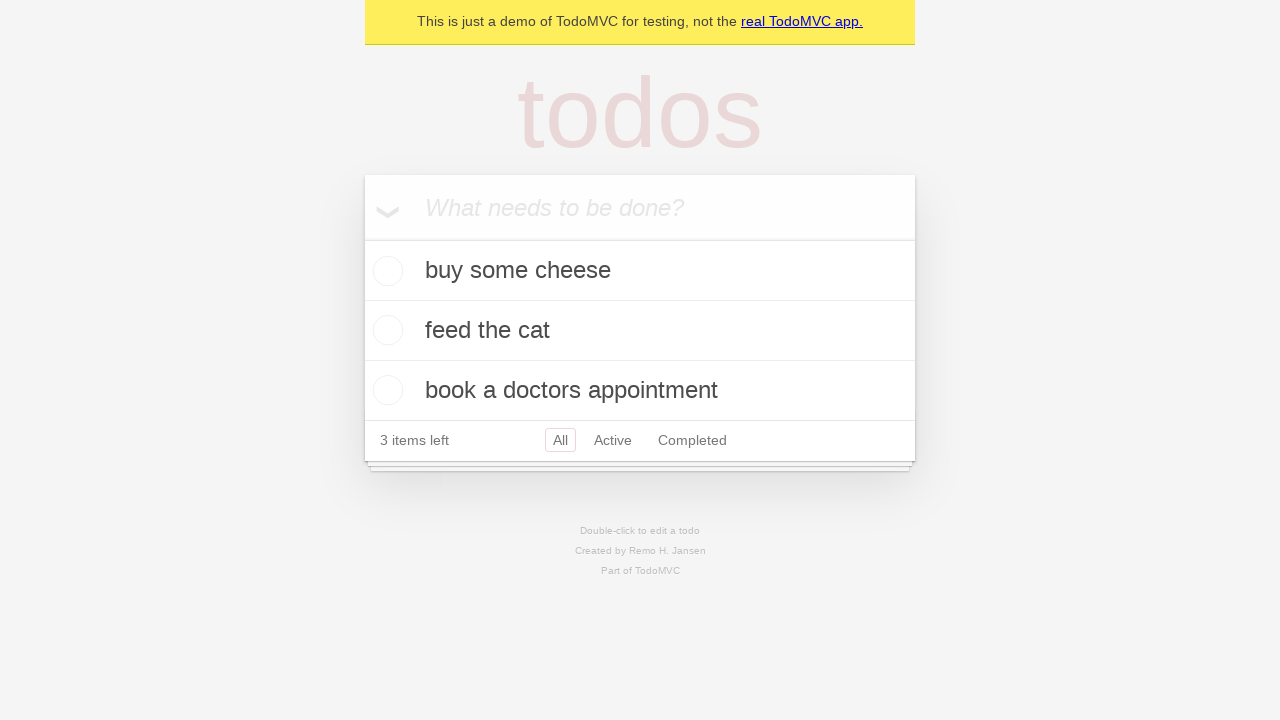

Checked the second todo item 'feed the cat' at (385, 330) on [data-testid='todo-item'] >> nth=1 >> internal:role=checkbox
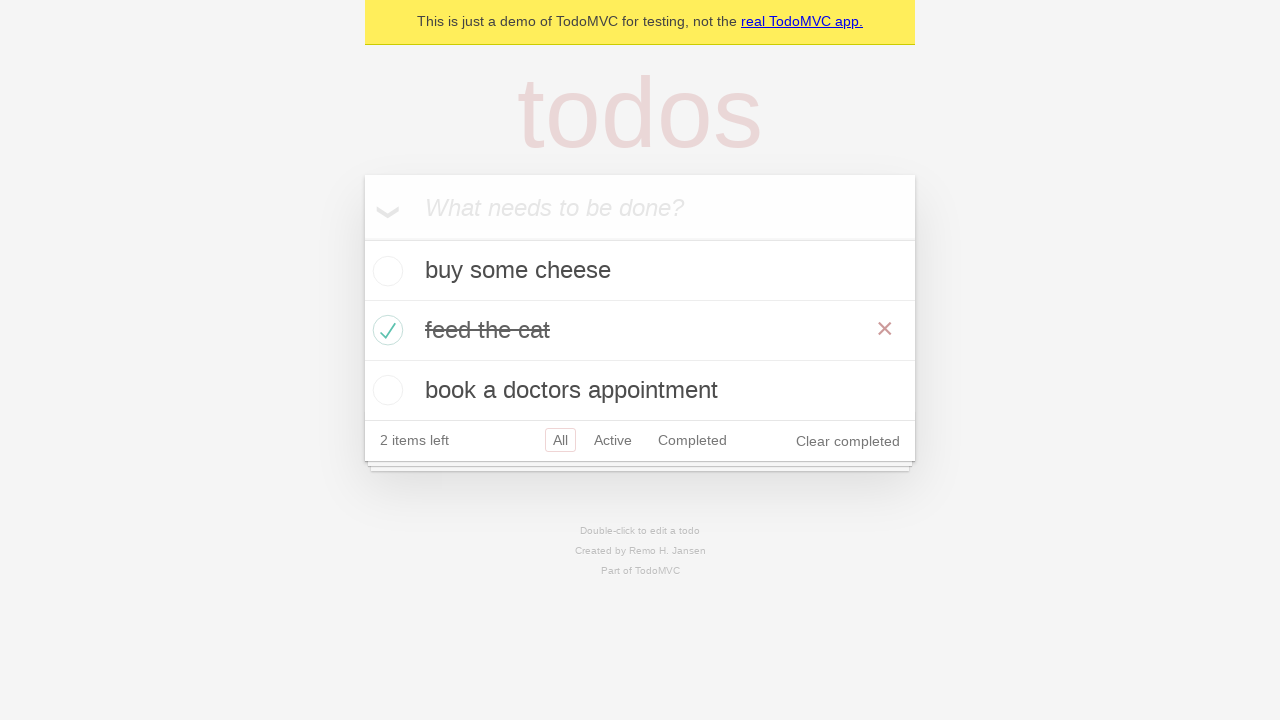

Clicked 'Active' filter to show only active todos at (613, 440) on internal:role=link[name="Active"i]
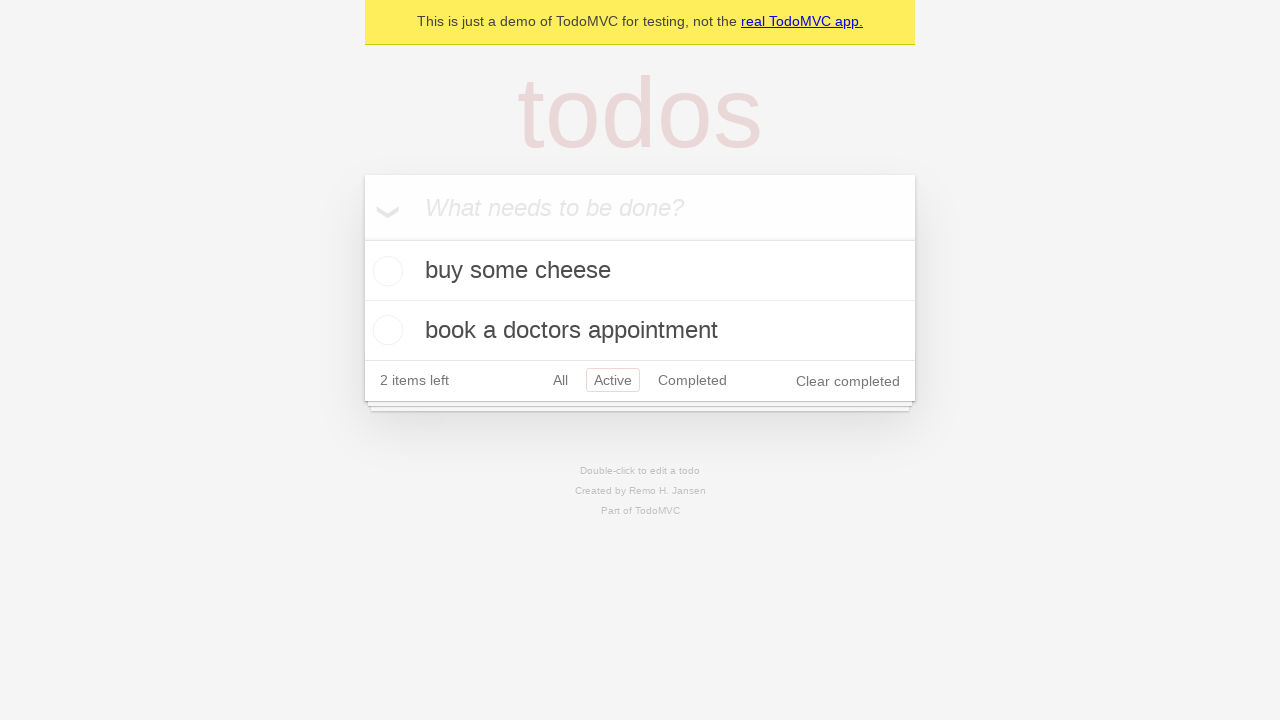

Clicked 'Completed' filter to show only completed todos at (692, 380) on internal:role=link[name="Completed"i]
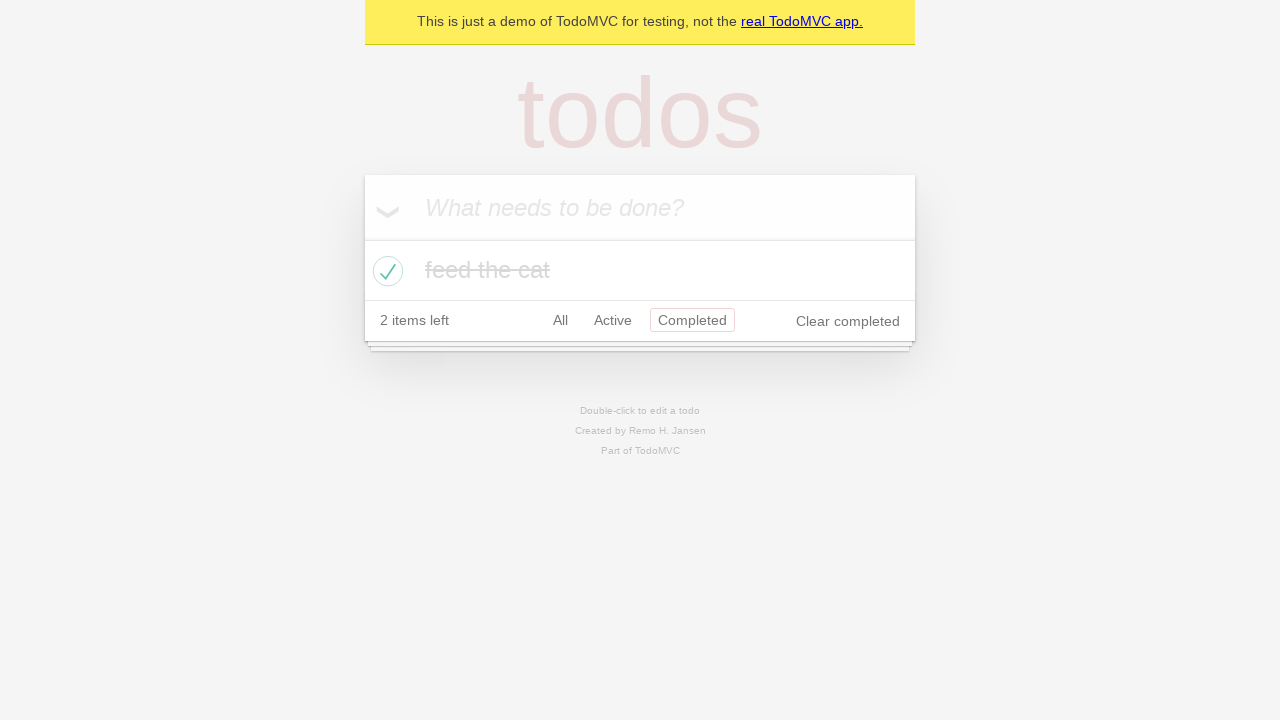

Clicked 'All' filter to display all items at (560, 320) on internal:role=link[name="All"i]
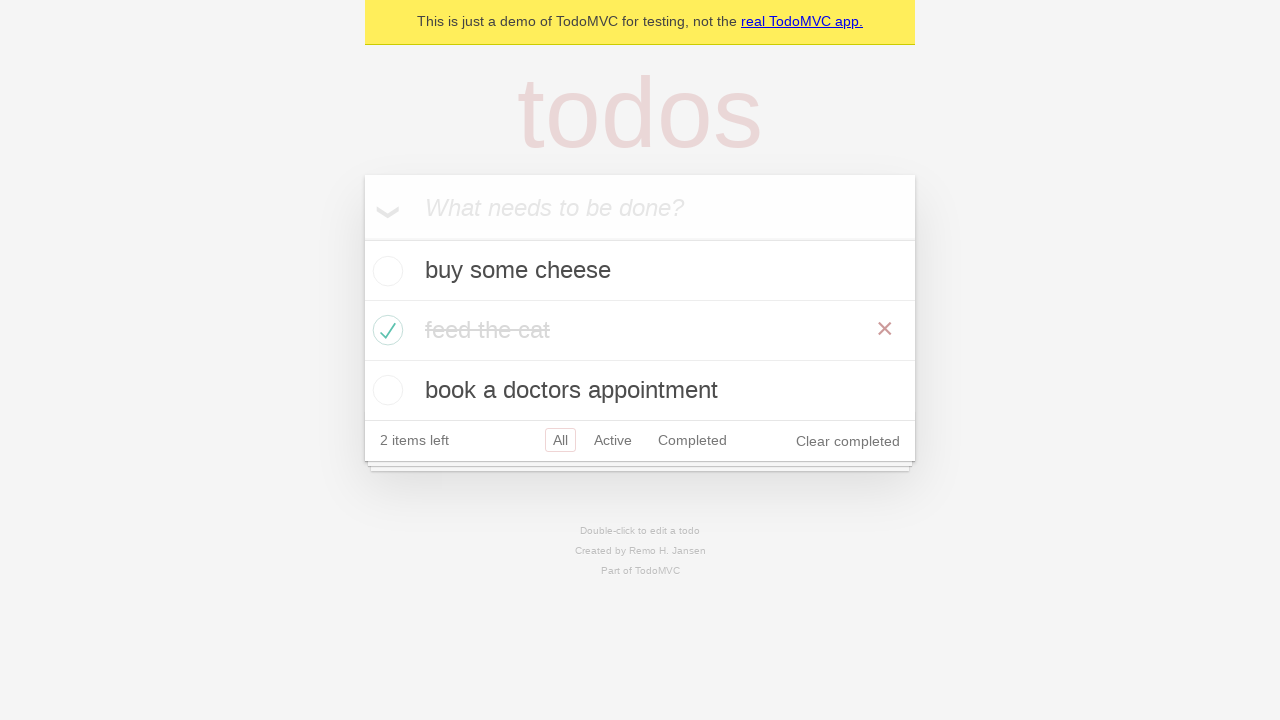

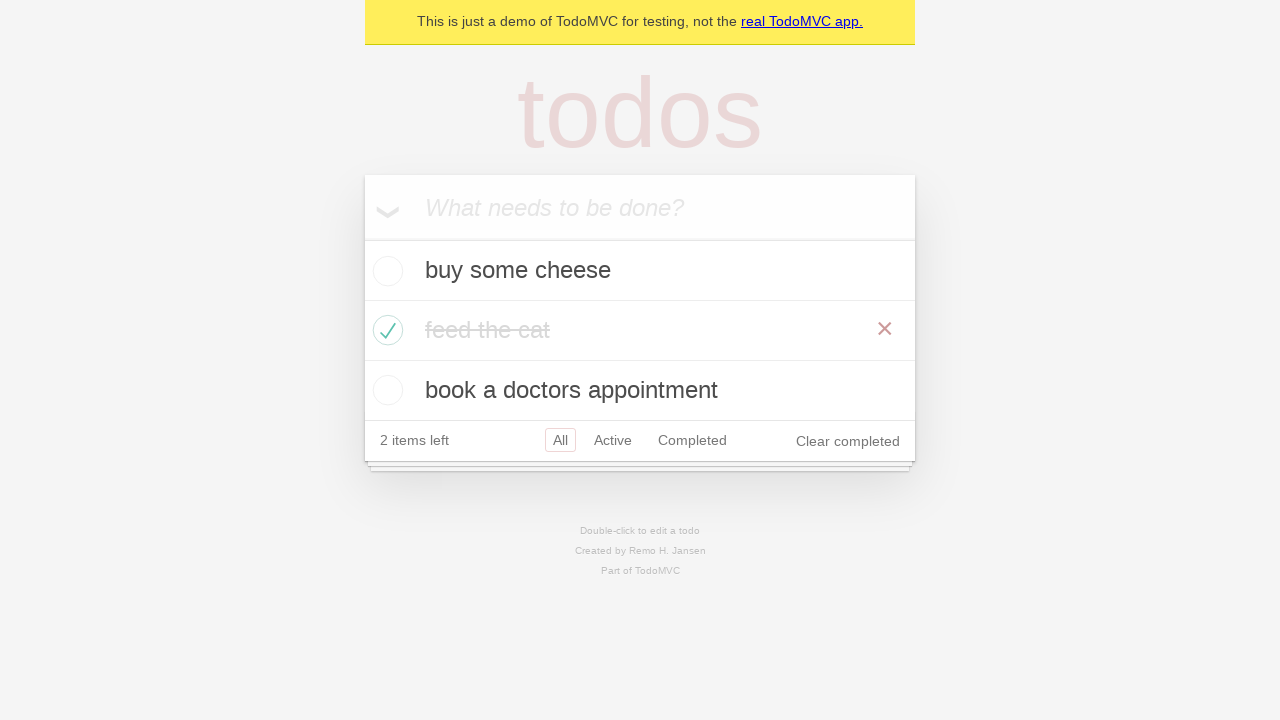